Navigates to DuckDuckGo homepage and verifies the page title

Starting URL: https://duckduckgo.com/

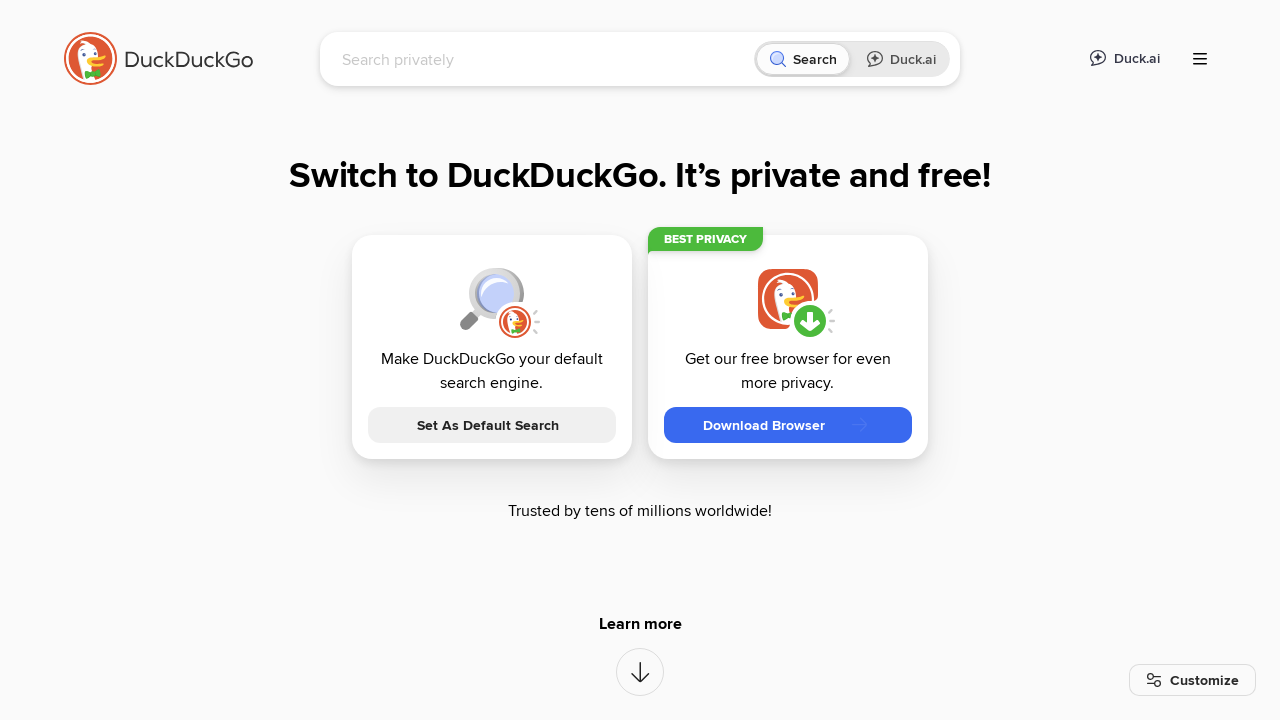

Navigated to DuckDuckGo homepage
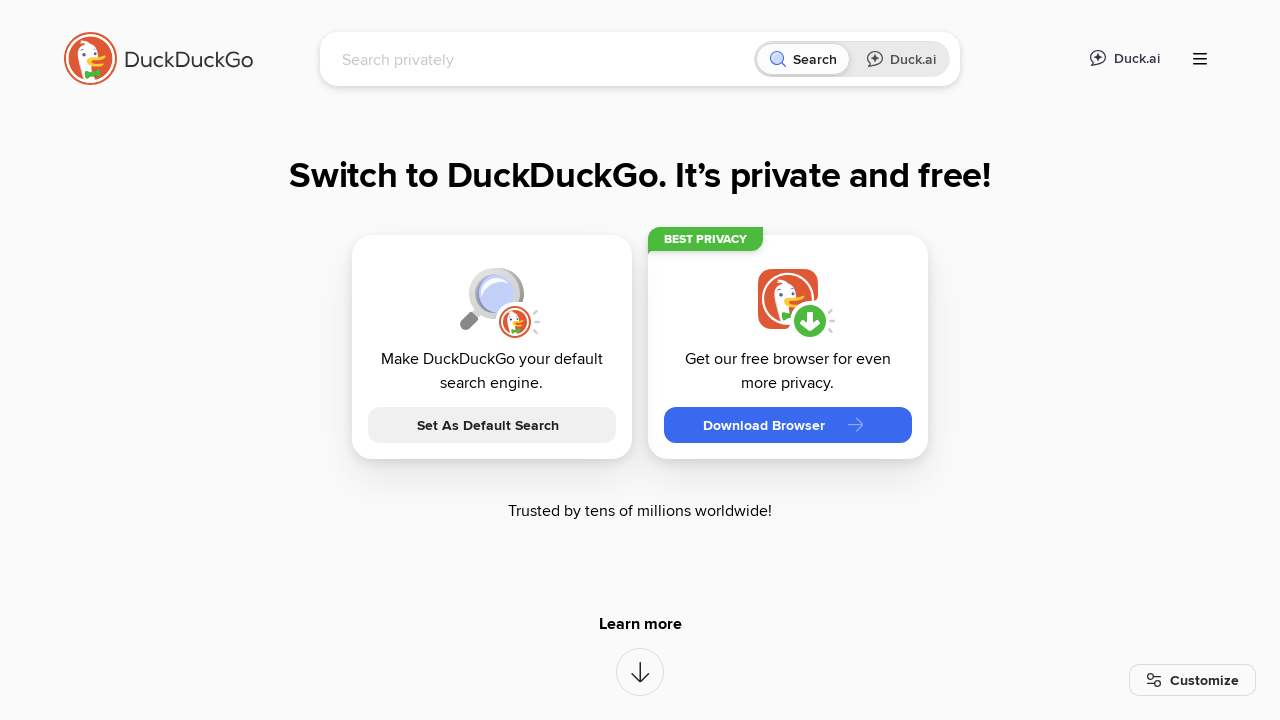

Page loaded with domcontentloaded state
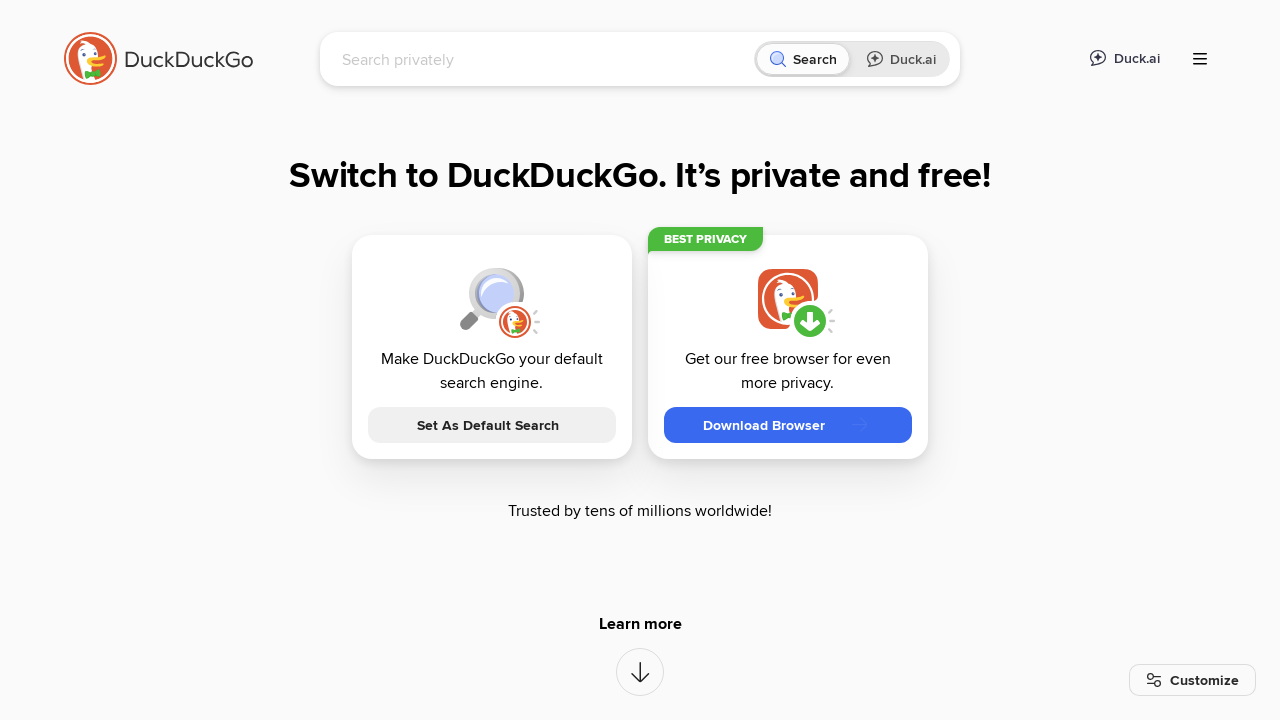

Verified page title is not None
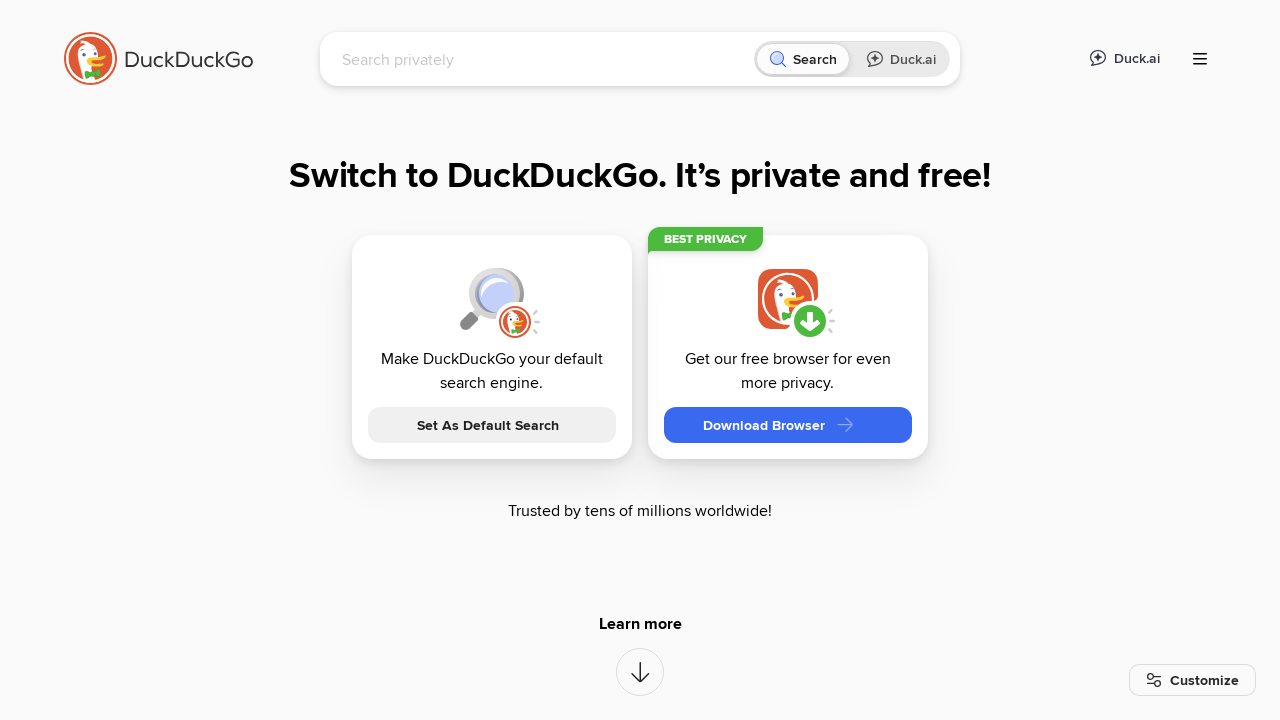

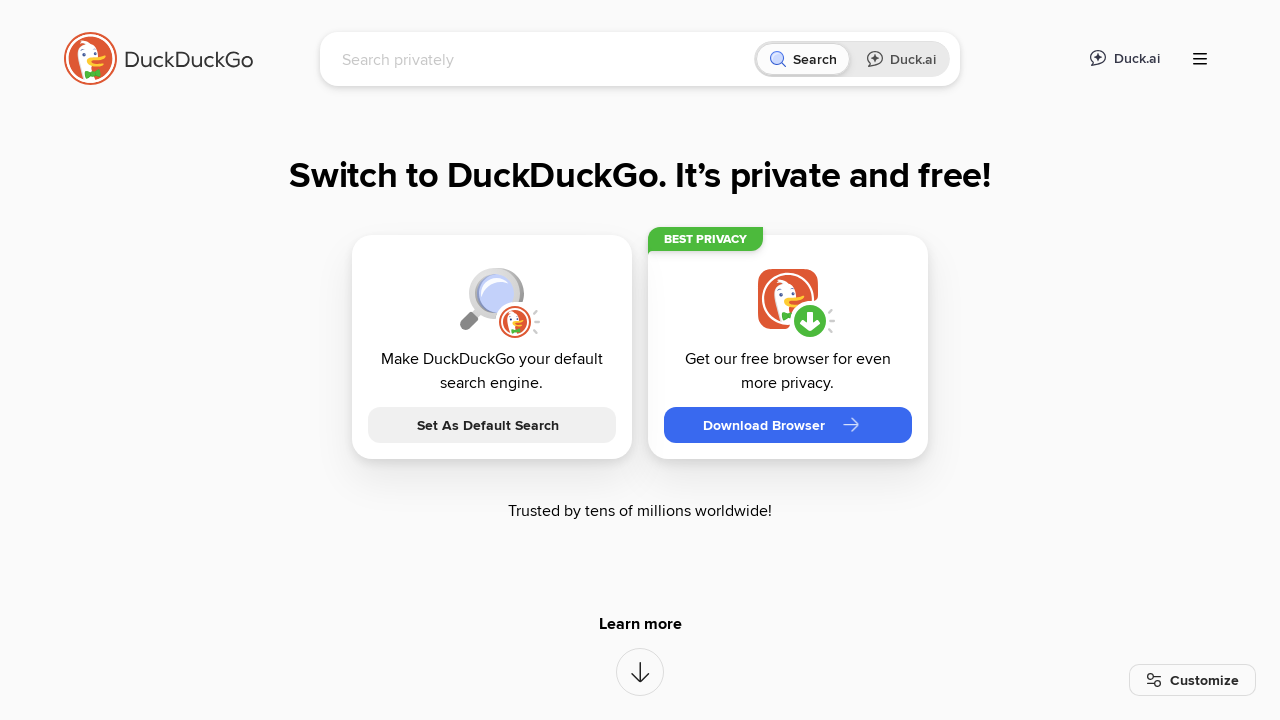